Tests the selectable functionality by double-clicking each selectable item in the list

Starting URL: https://jqueryui.com/selectable/

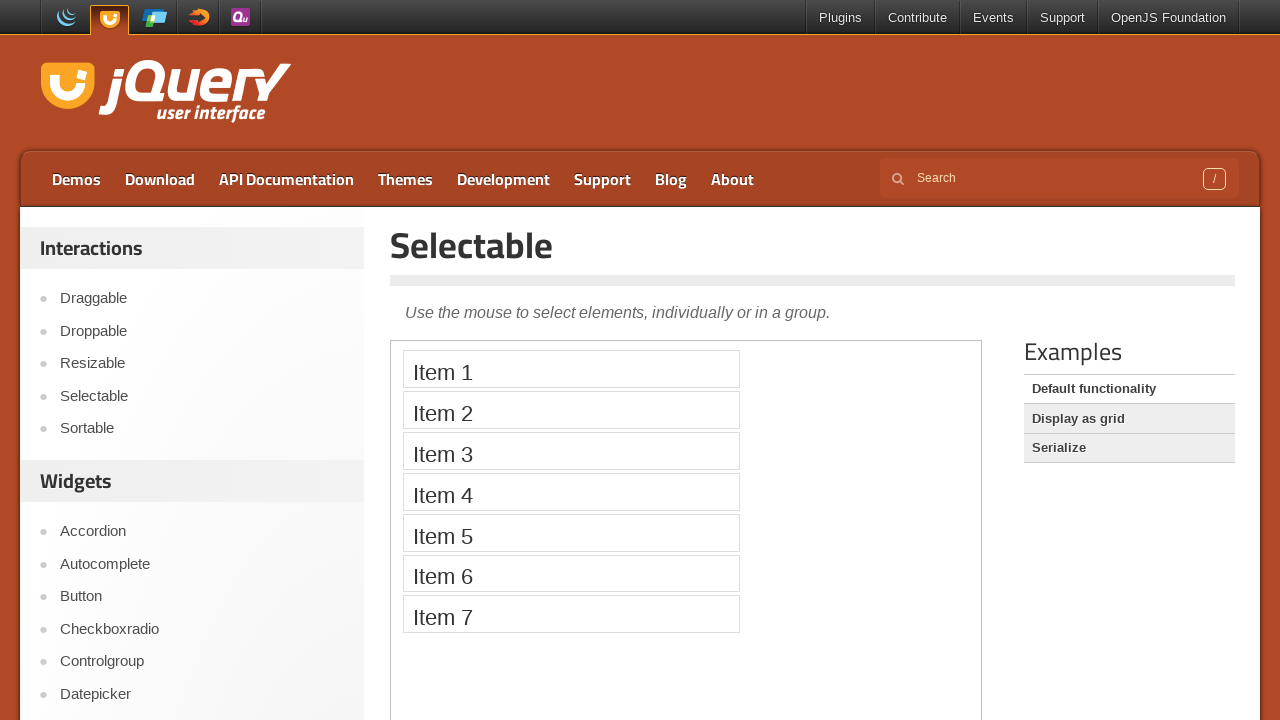

Located the iframe containing selectable items
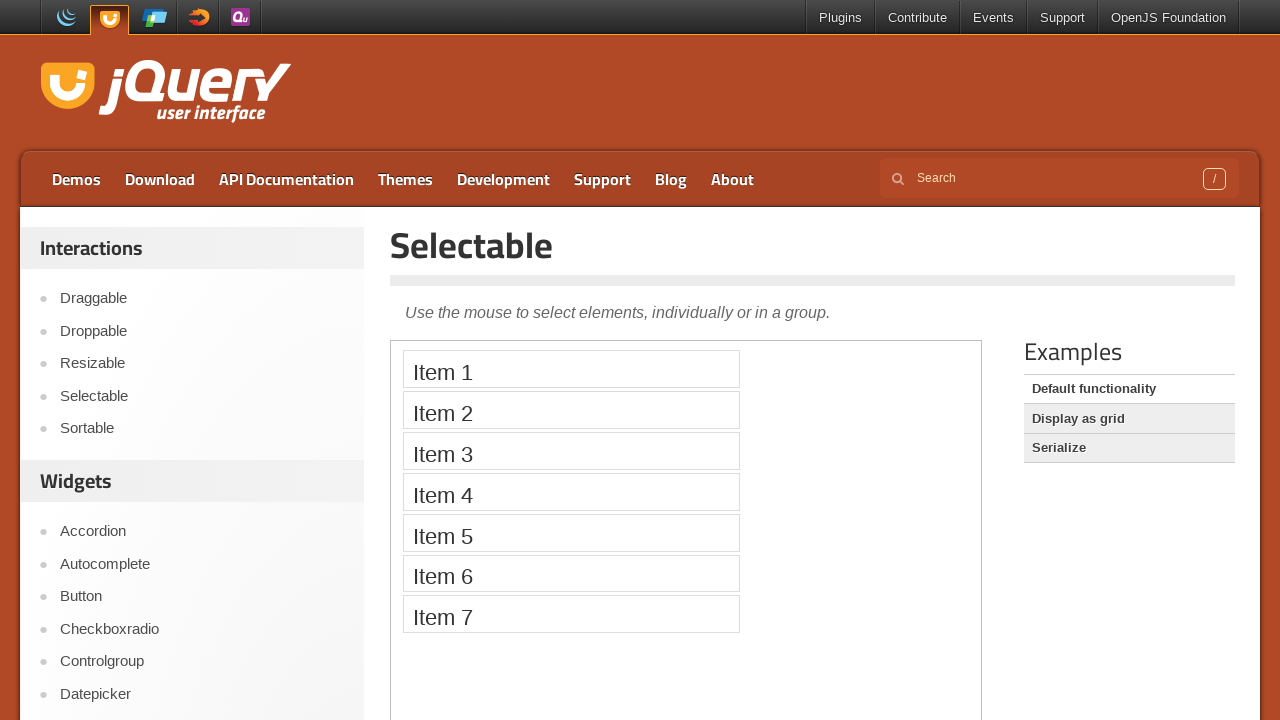

Retrieved all selectable items from the list
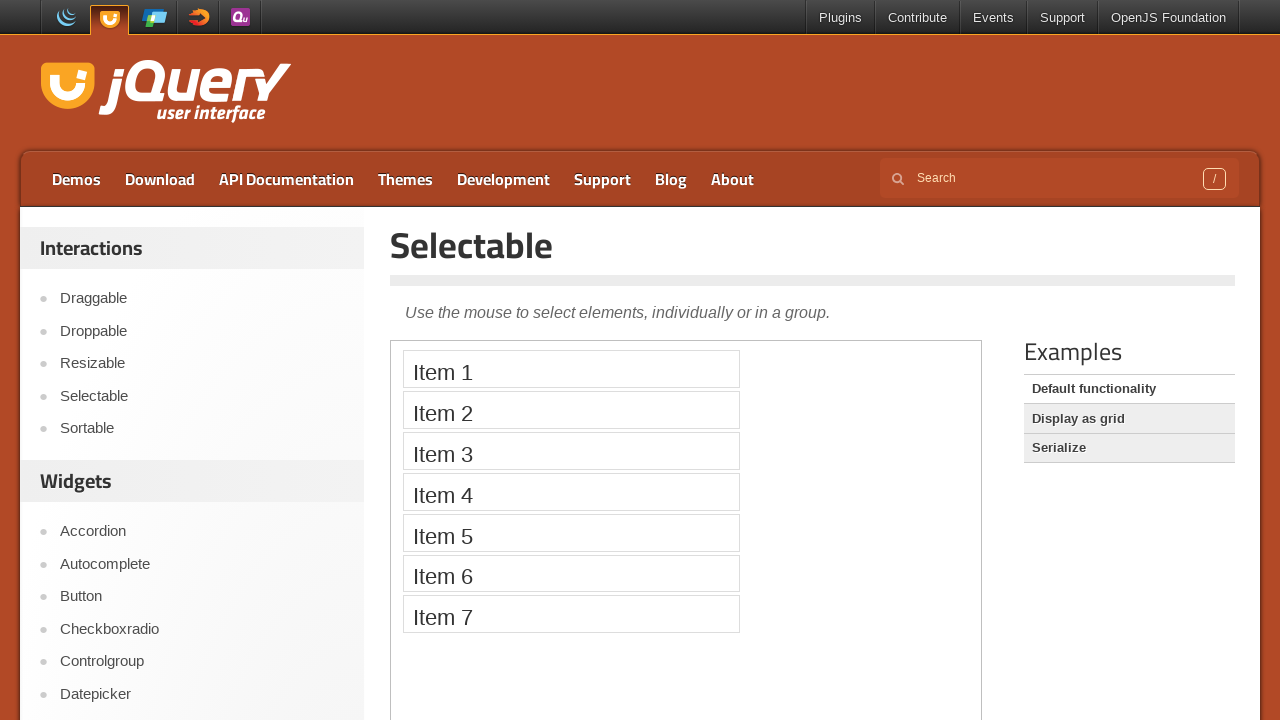

Double-clicked a selectable item at (571, 369) on iframe >> nth=0 >> internal:control=enter-frame >> .ui-widget-content.ui-selecte
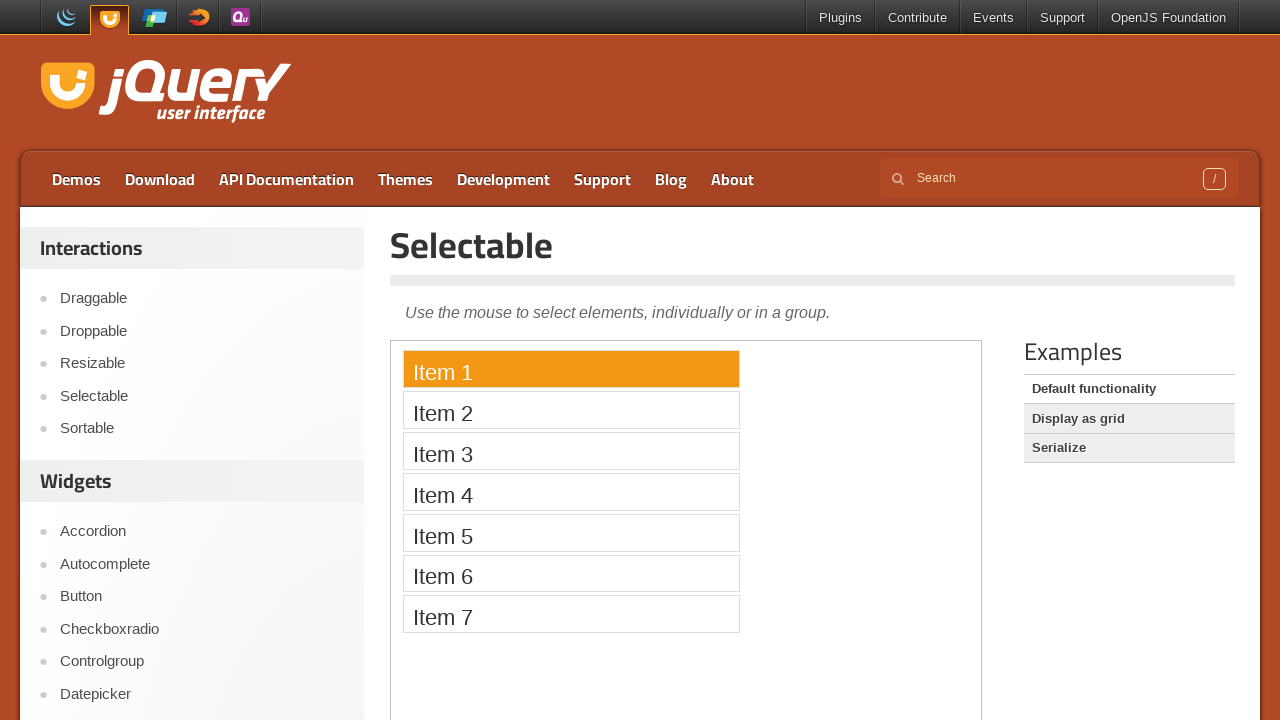

Double-clicked a selectable item at (571, 410) on iframe >> nth=0 >> internal:control=enter-frame >> .ui-widget-content.ui-selecte
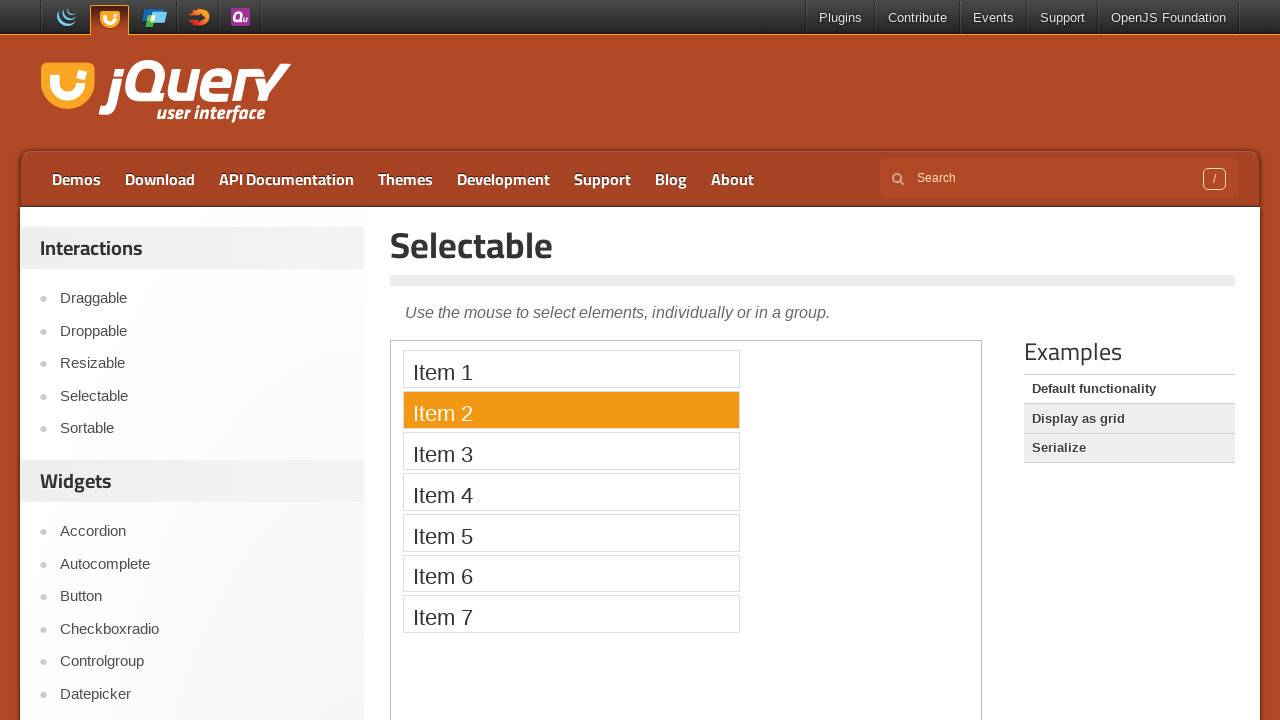

Double-clicked a selectable item at (571, 451) on iframe >> nth=0 >> internal:control=enter-frame >> .ui-widget-content.ui-selecte
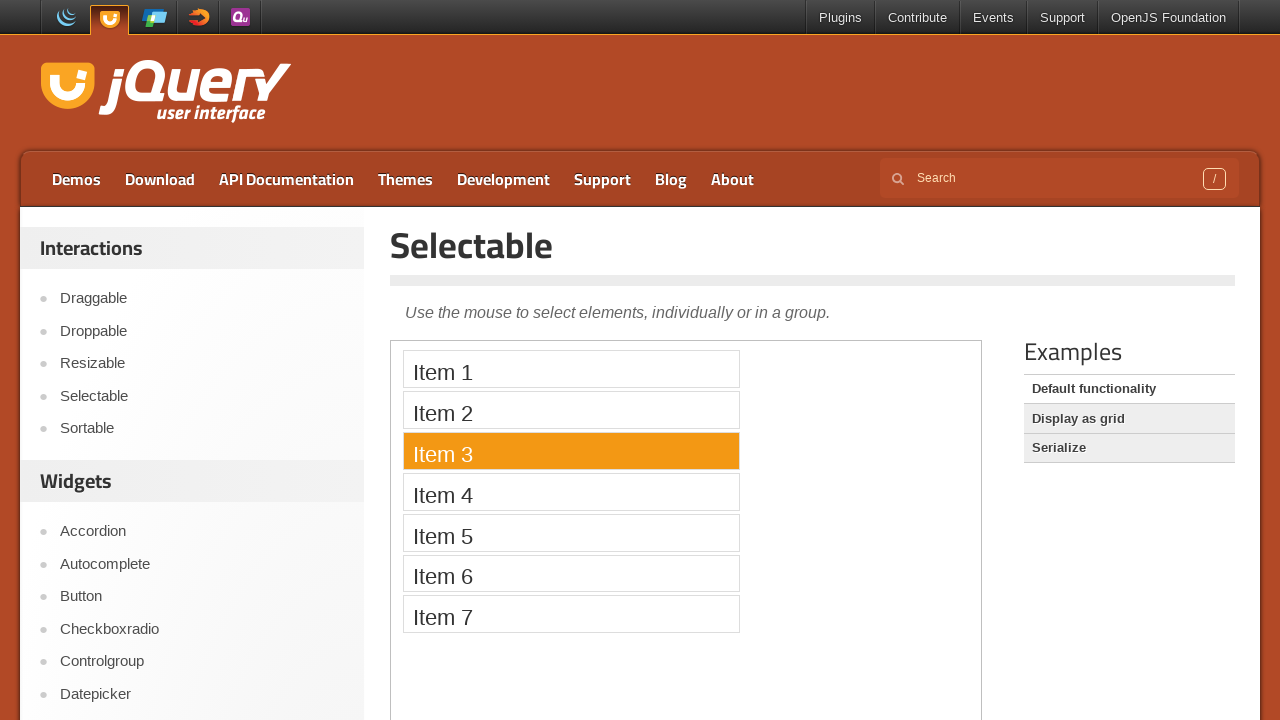

Double-clicked a selectable item at (571, 492) on iframe >> nth=0 >> internal:control=enter-frame >> .ui-widget-content.ui-selecte
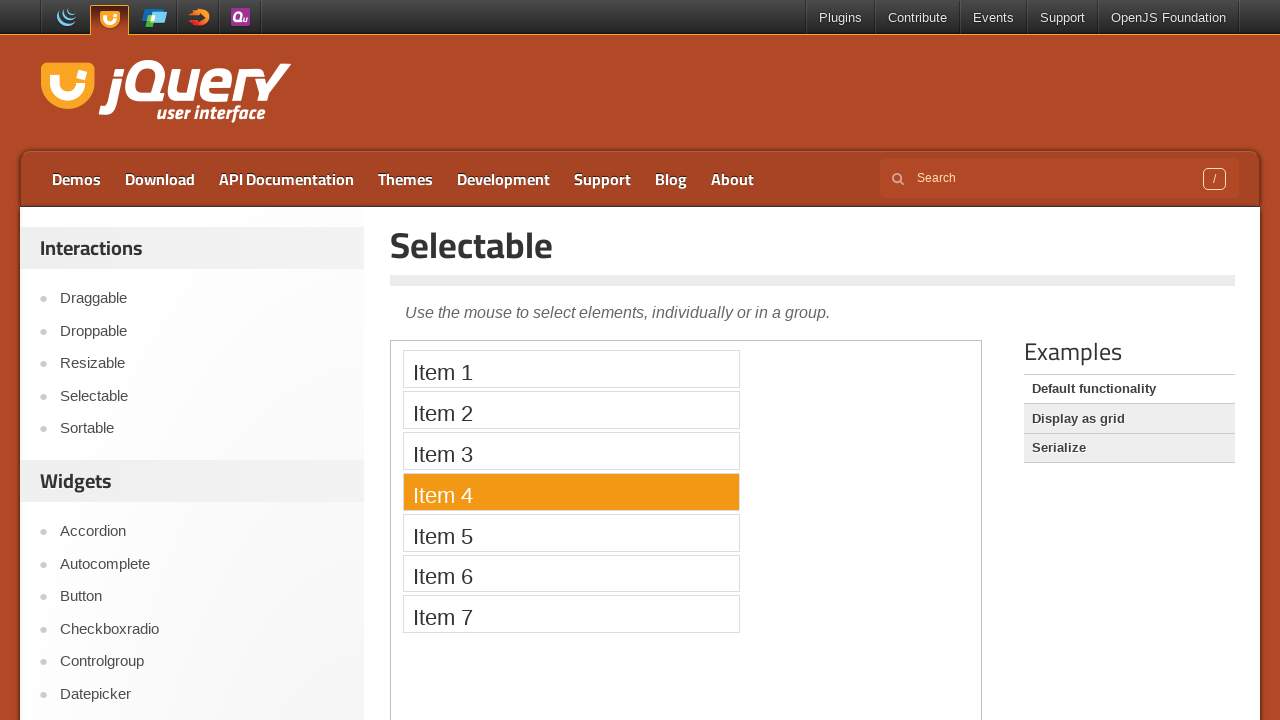

Double-clicked a selectable item at (571, 532) on iframe >> nth=0 >> internal:control=enter-frame >> .ui-widget-content.ui-selecte
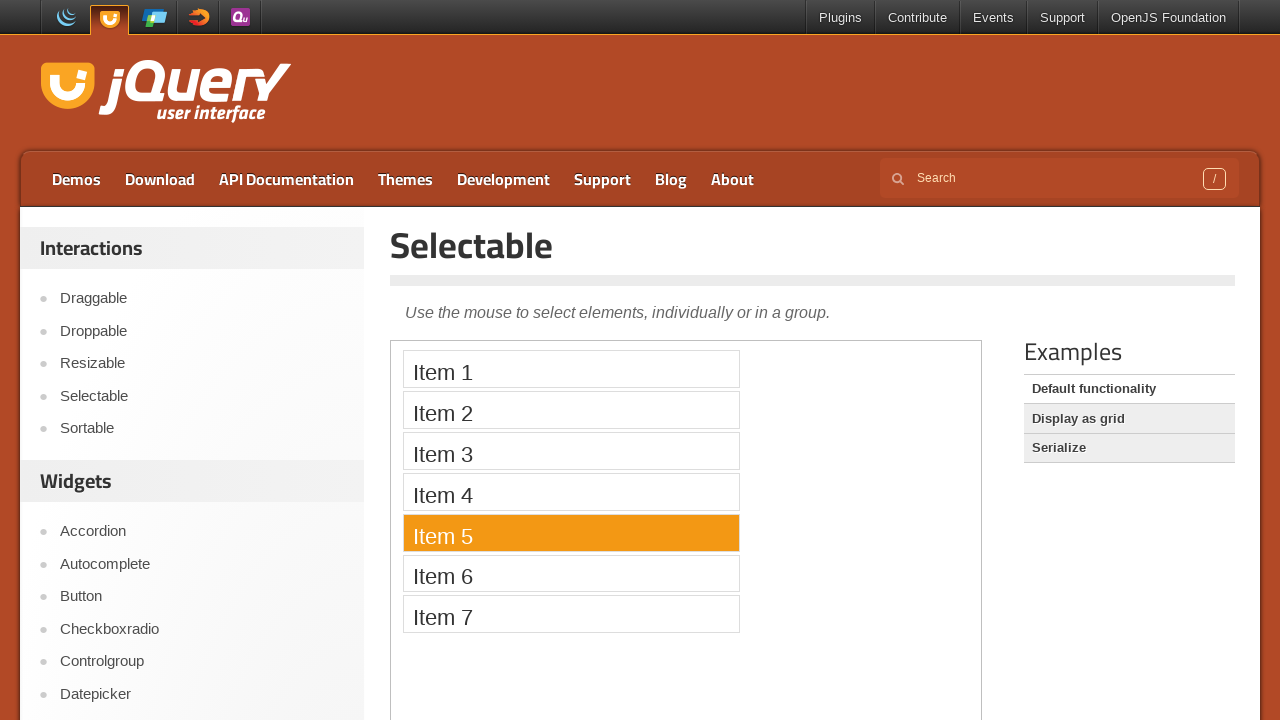

Double-clicked a selectable item at (571, 573) on iframe >> nth=0 >> internal:control=enter-frame >> .ui-widget-content.ui-selecte
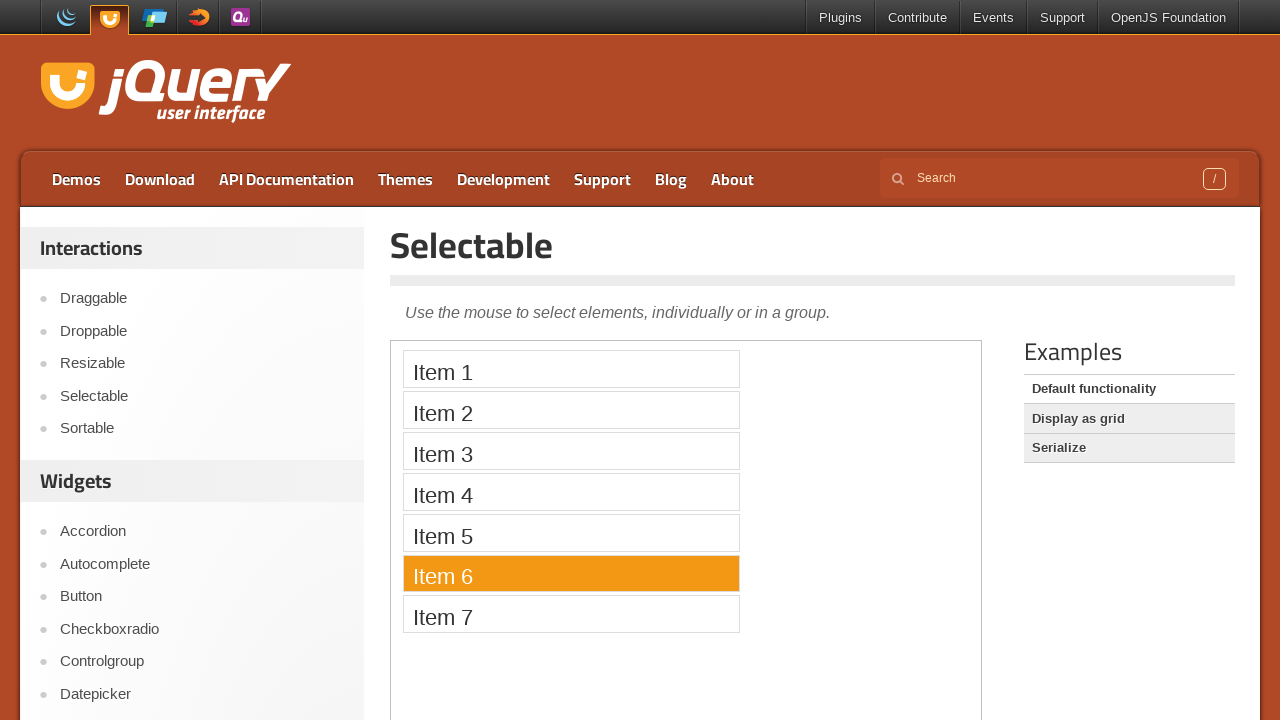

Double-clicked a selectable item at (571, 614) on iframe >> nth=0 >> internal:control=enter-frame >> .ui-widget-content.ui-selecte
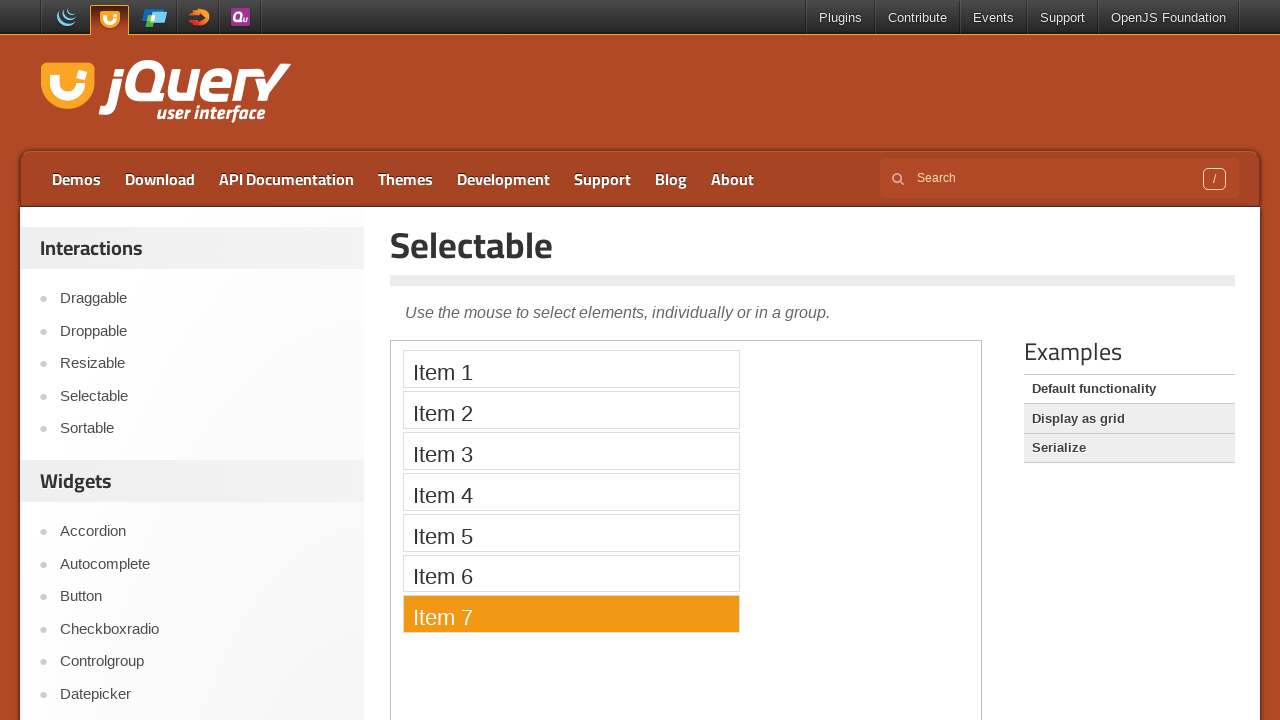

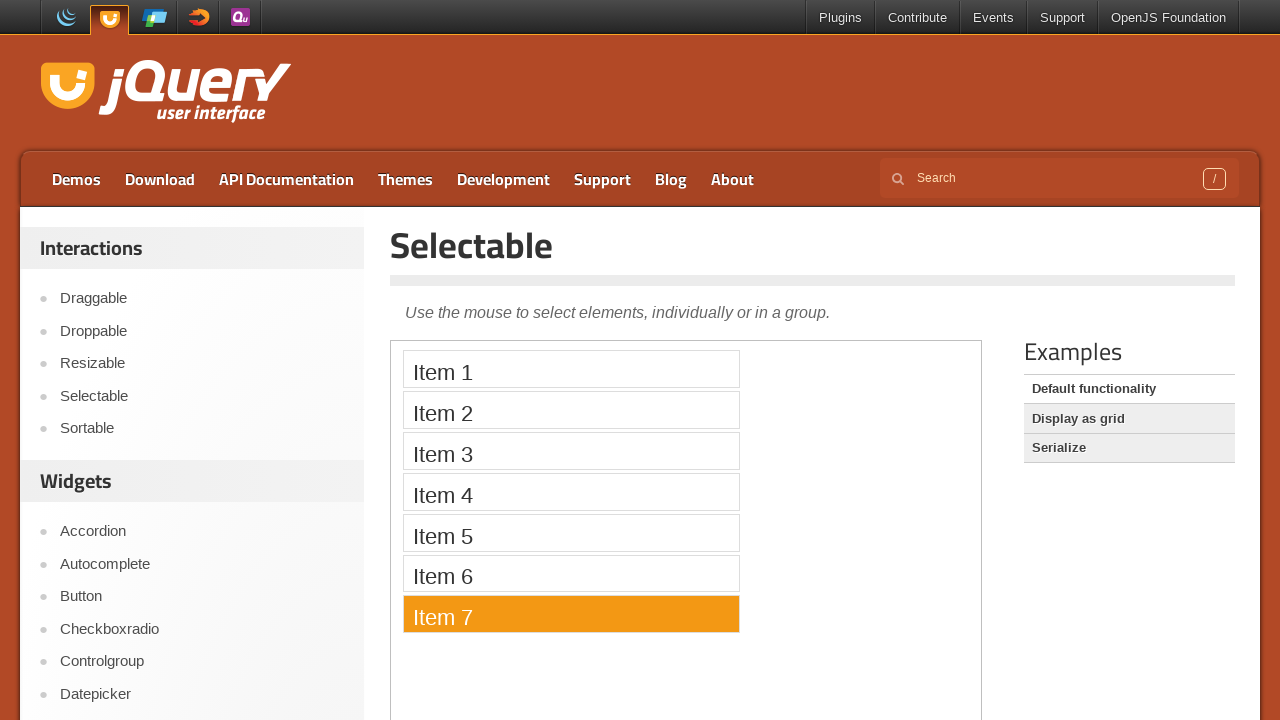